Navigates to GitHub's homepage and verifies the page loads successfully by checking for page content

Starting URL: https://github.com

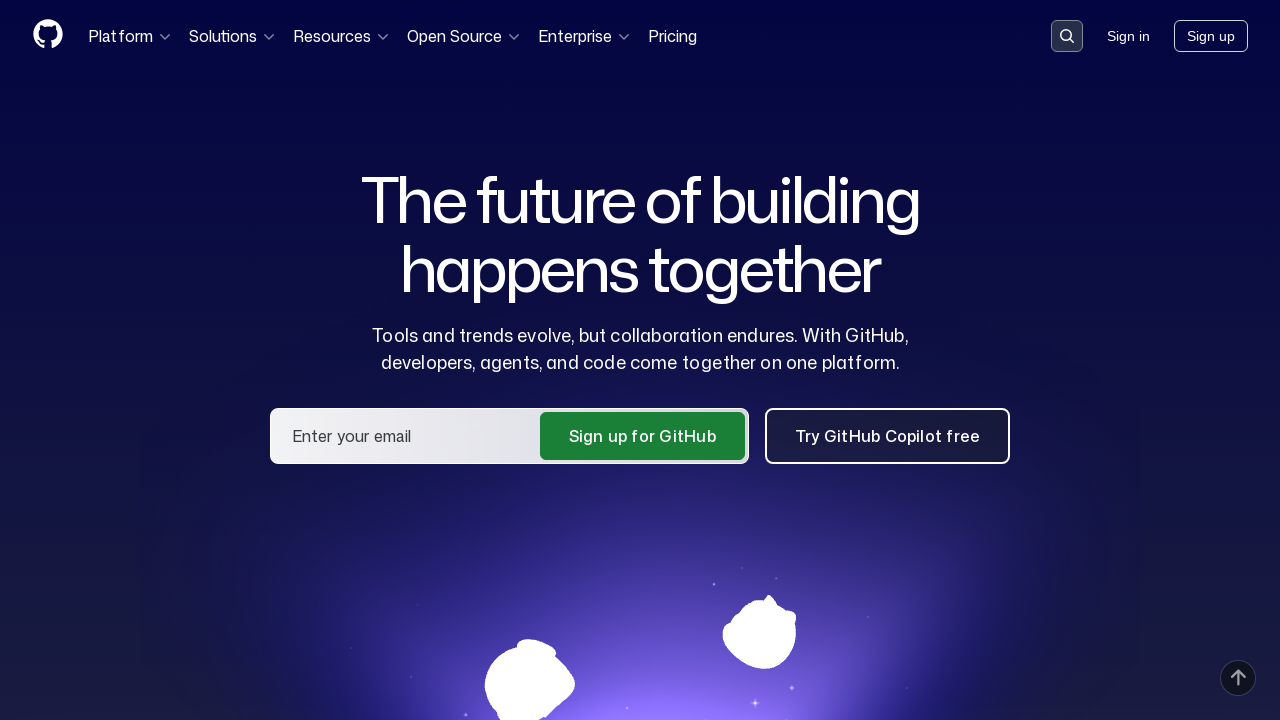

Navigated to GitHub homepage at https://github.com
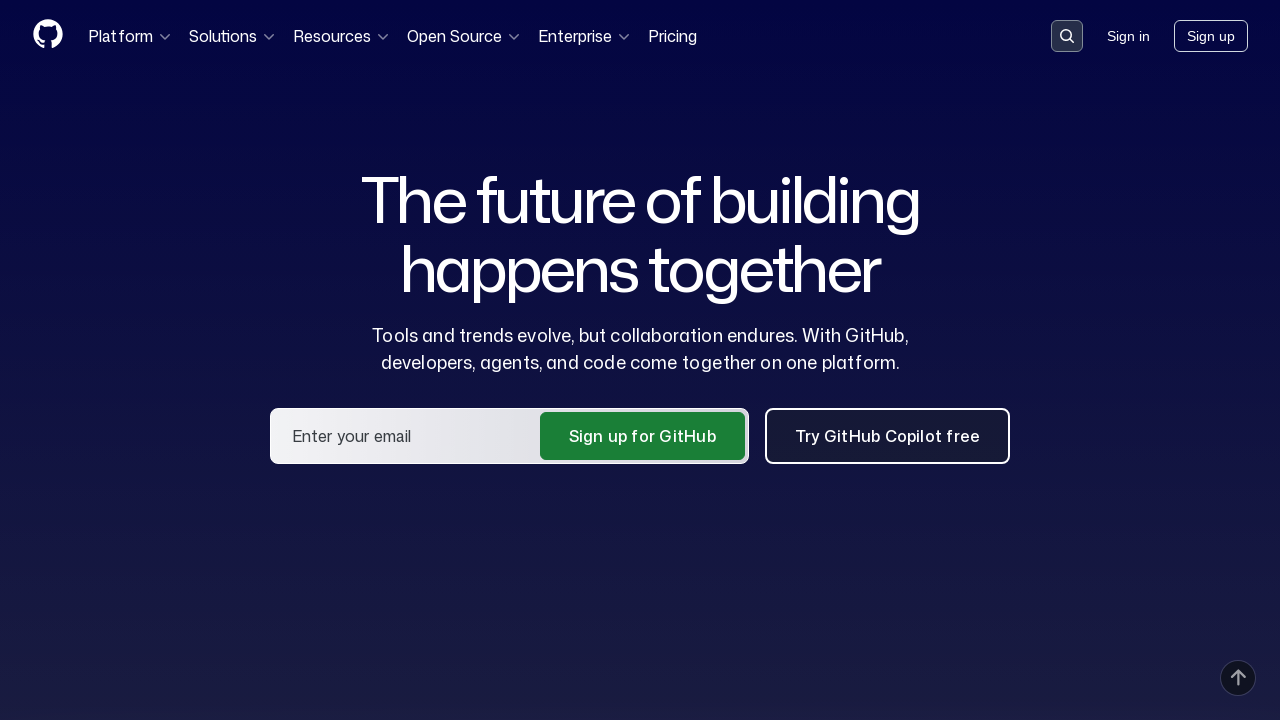

Page DOM content loaded
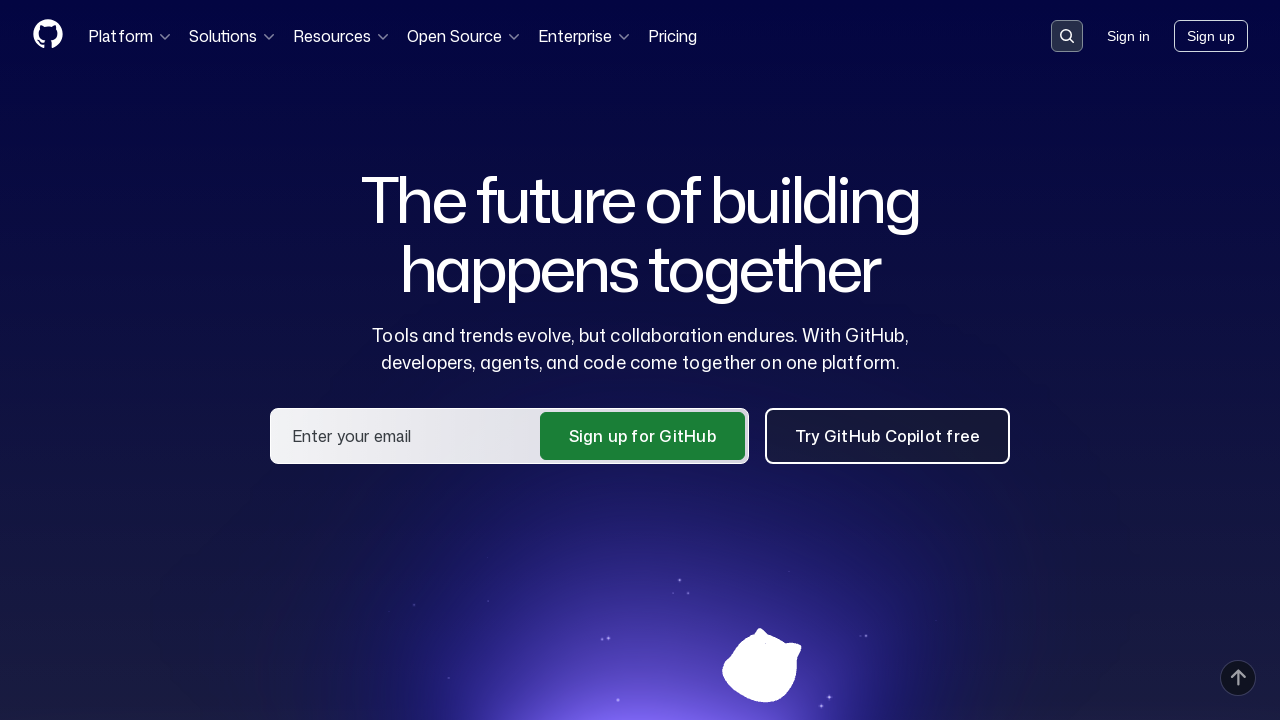

Verified page title contains 'GitHub'
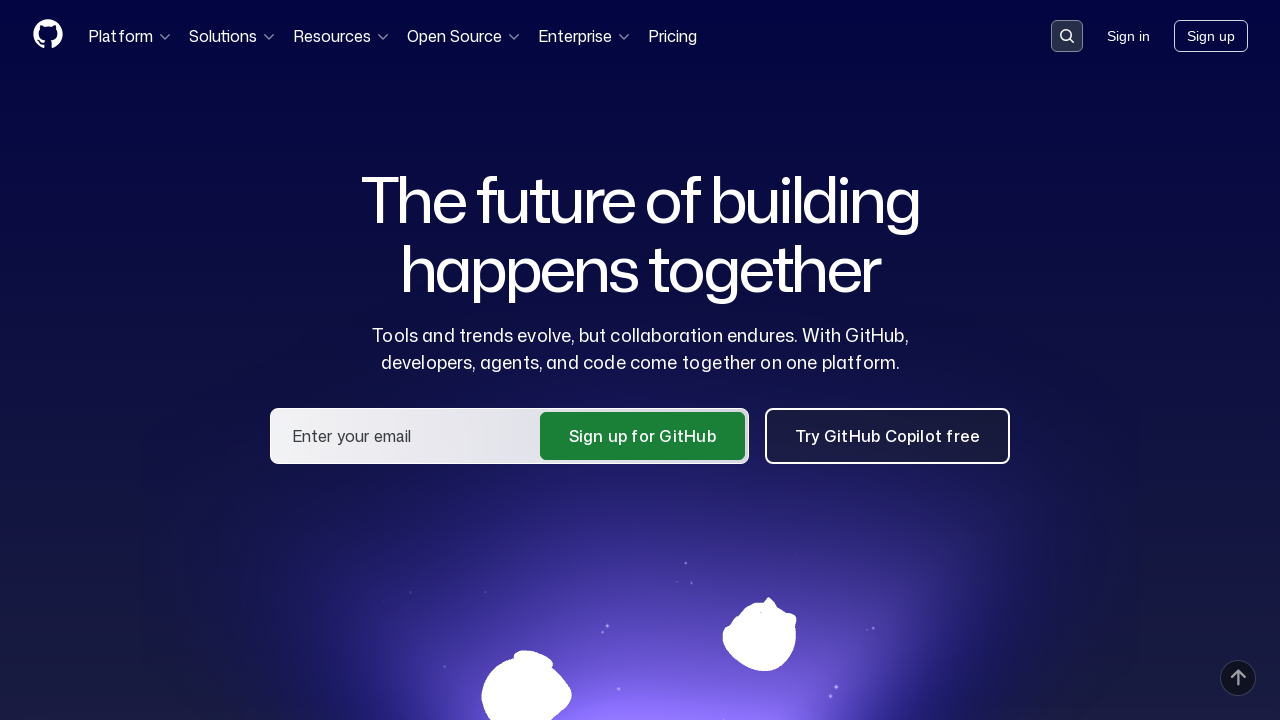

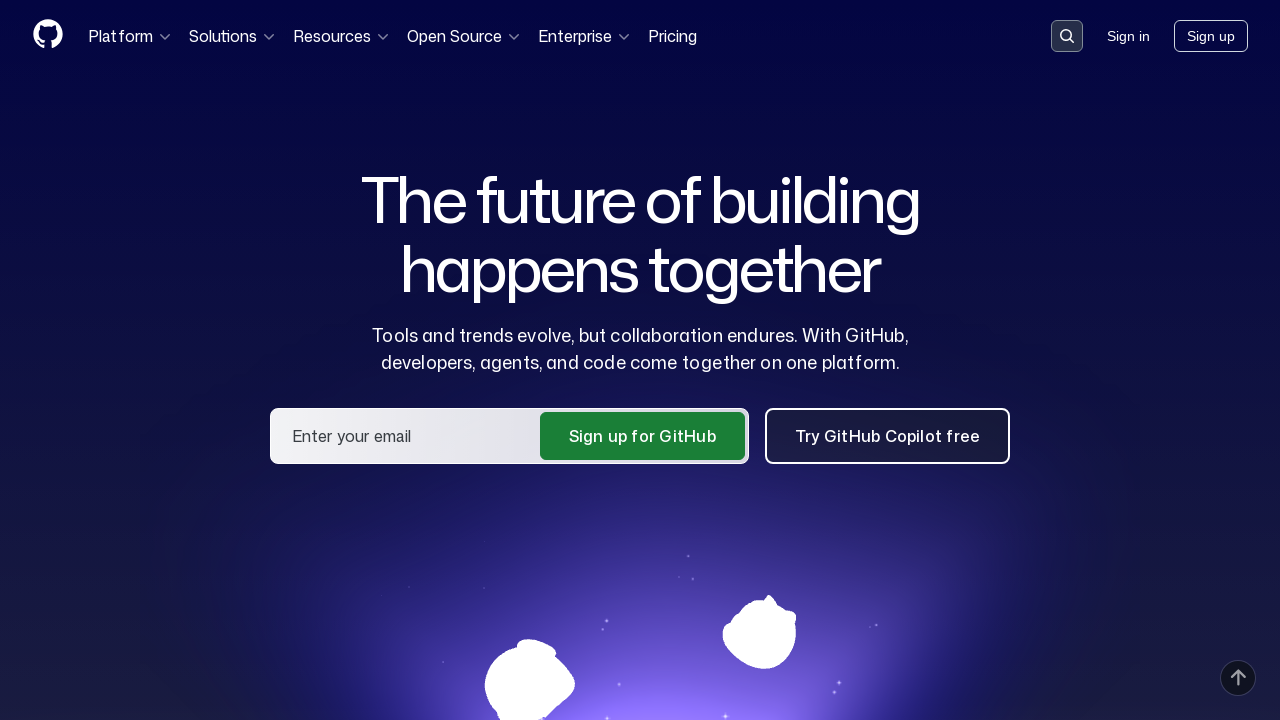